Navigates to Akdeniz University website and verifies that site map elements are present on the page

Starting URL: https://www.akdeniz.edu.tr

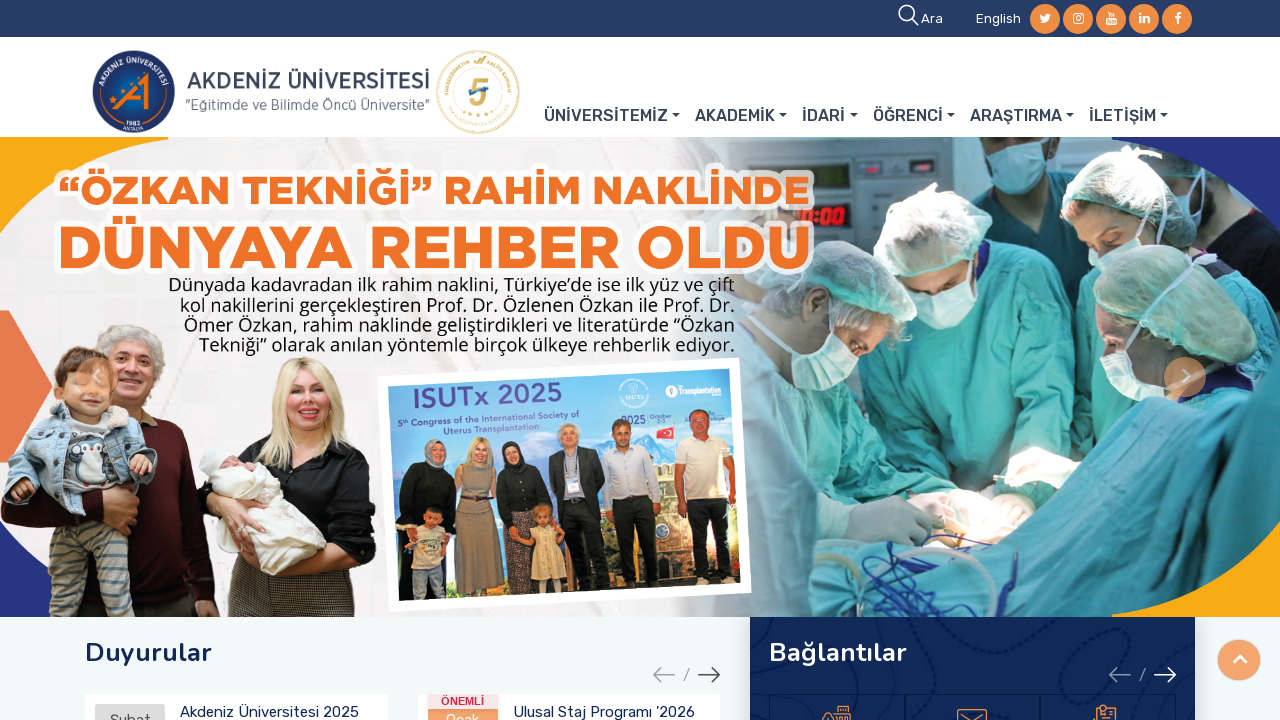

Navigated to Akdeniz University website
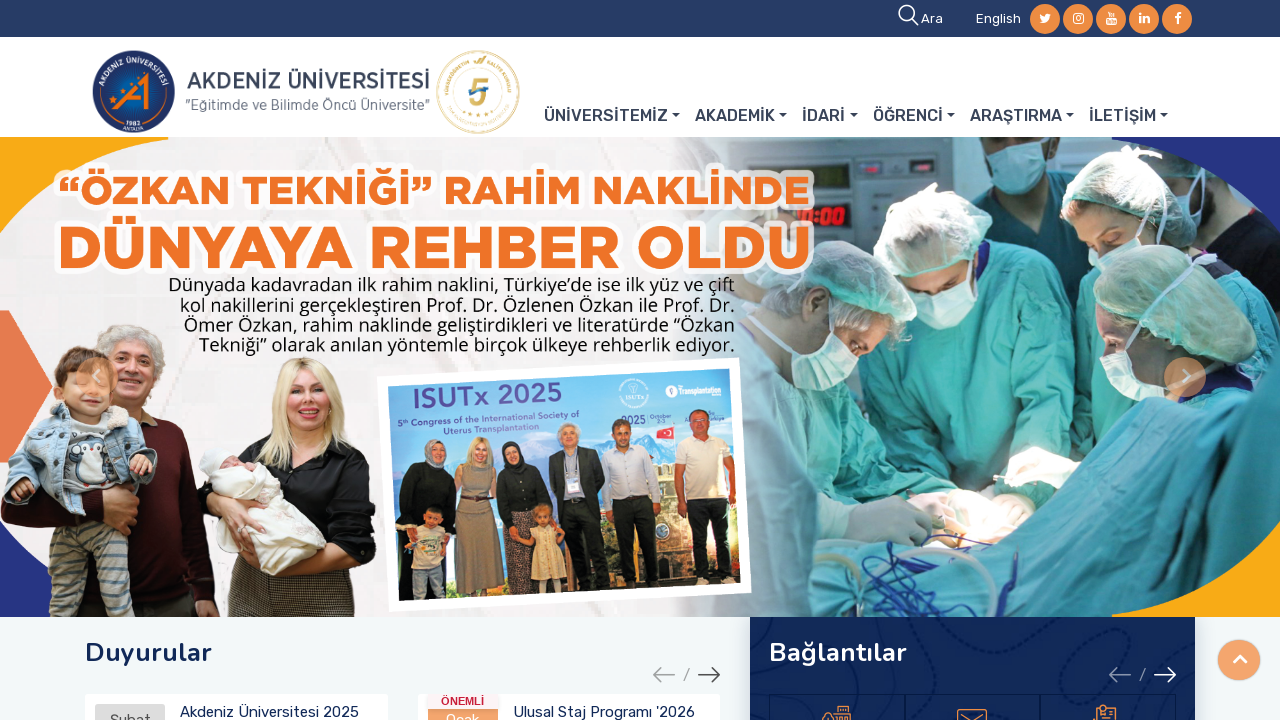

Site map elements loaded on the page
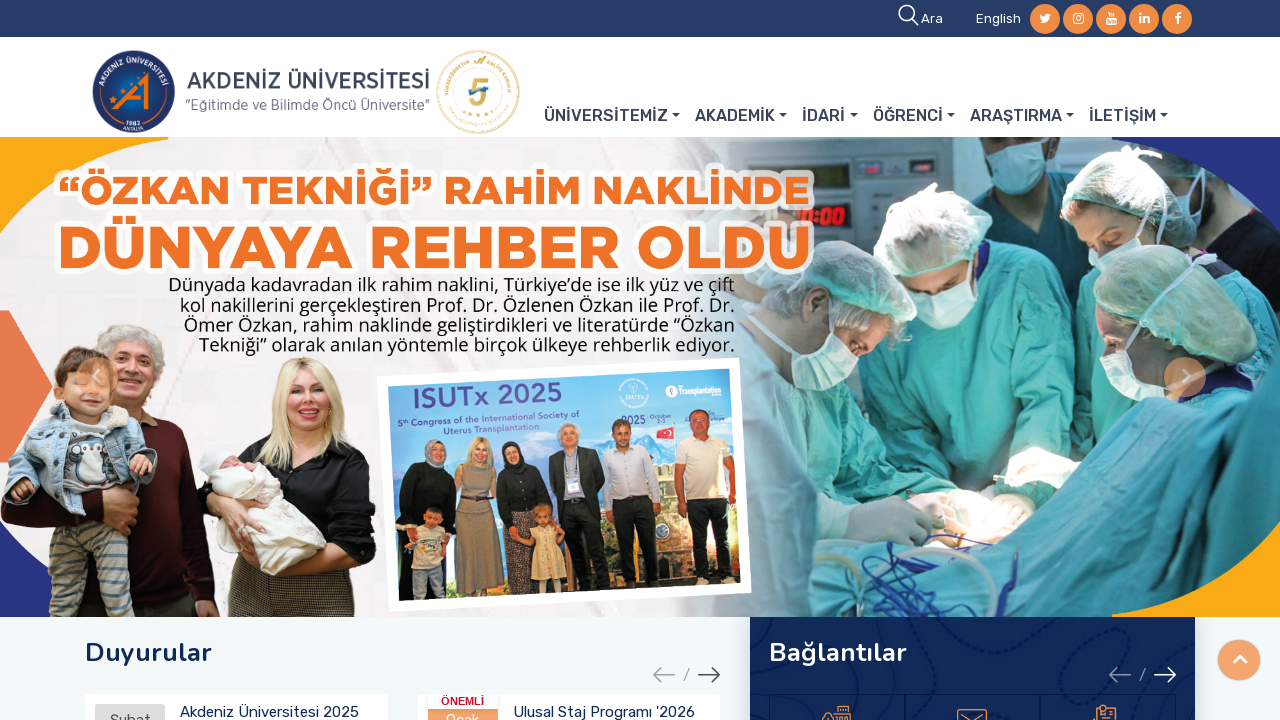

Located site map elements
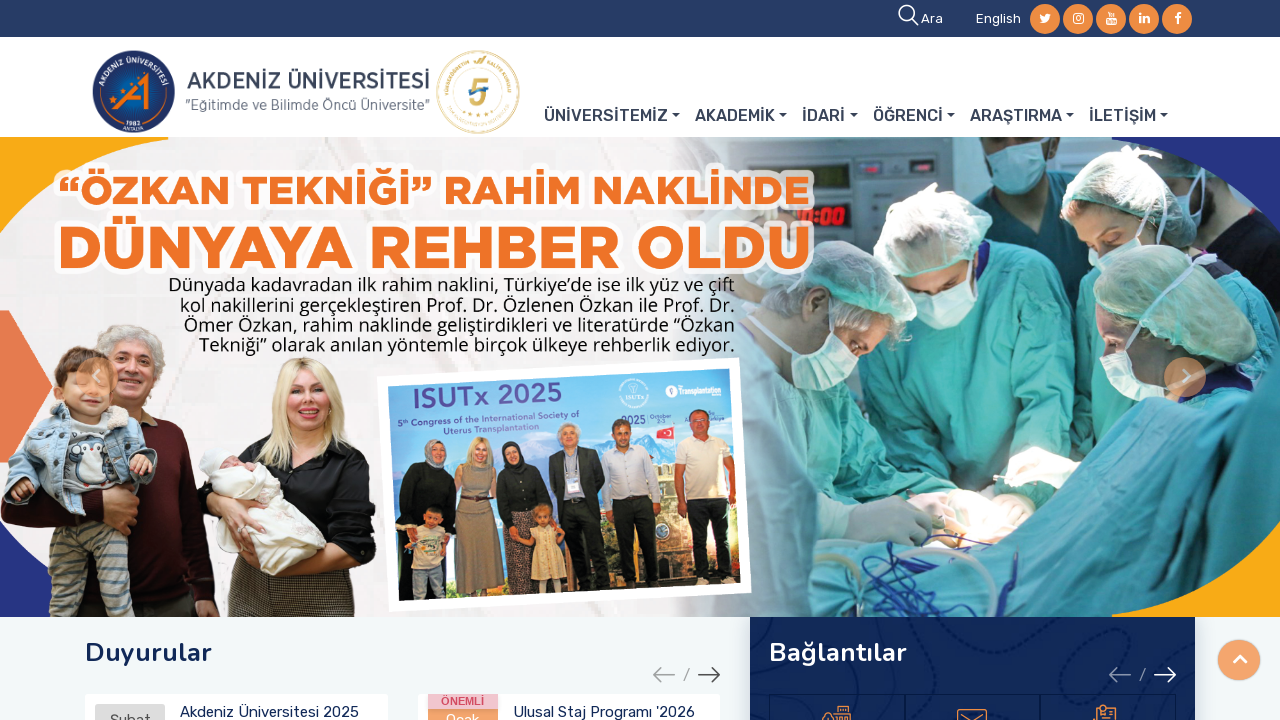

Verified that site map elements are present on the page
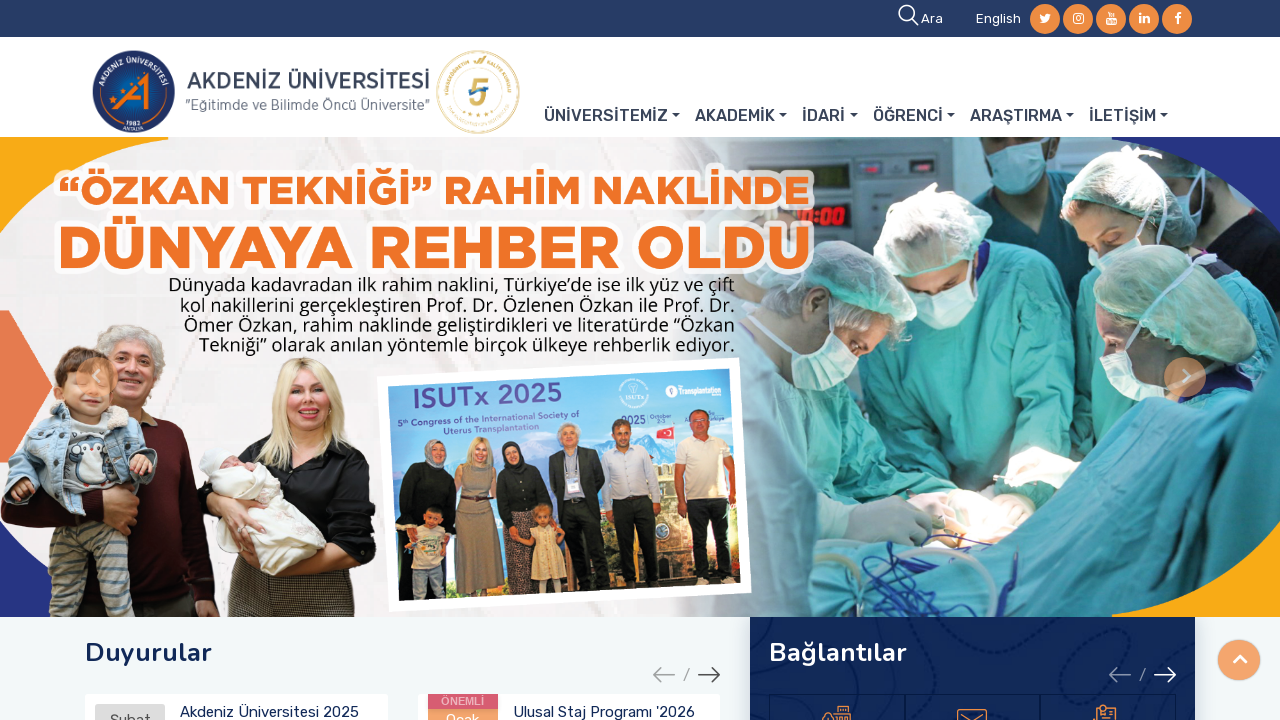

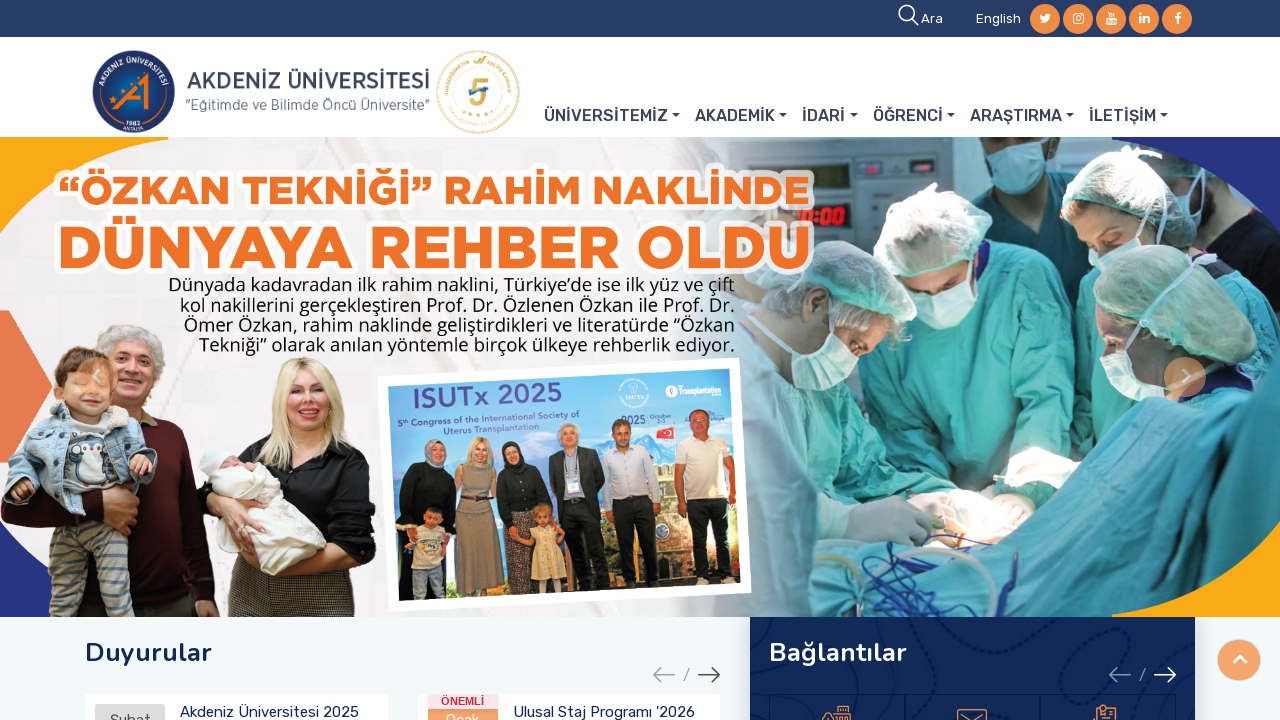